Tests alert handling by getting a password from an alert, then entering it into a prompt alert to verify successful interaction.

Starting URL: https://savkk.github.io/selenium-practice/

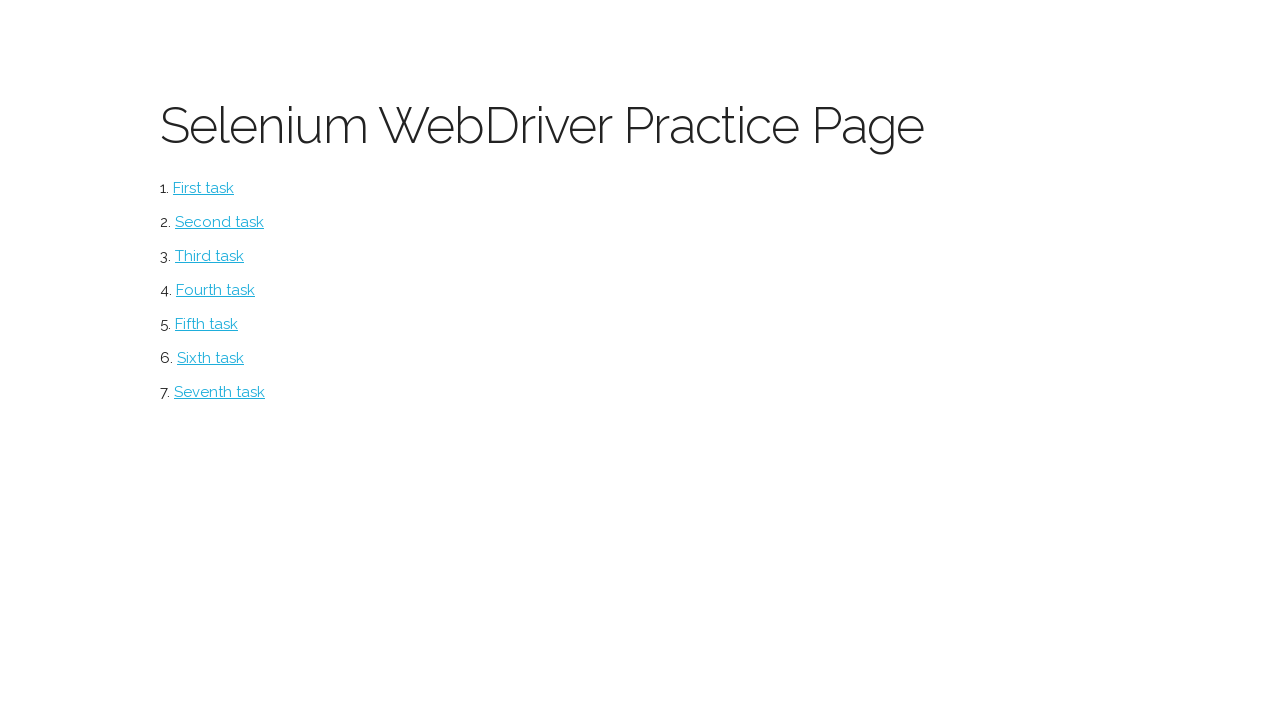

Clicked alerts menu item at (210, 358) on #alerts
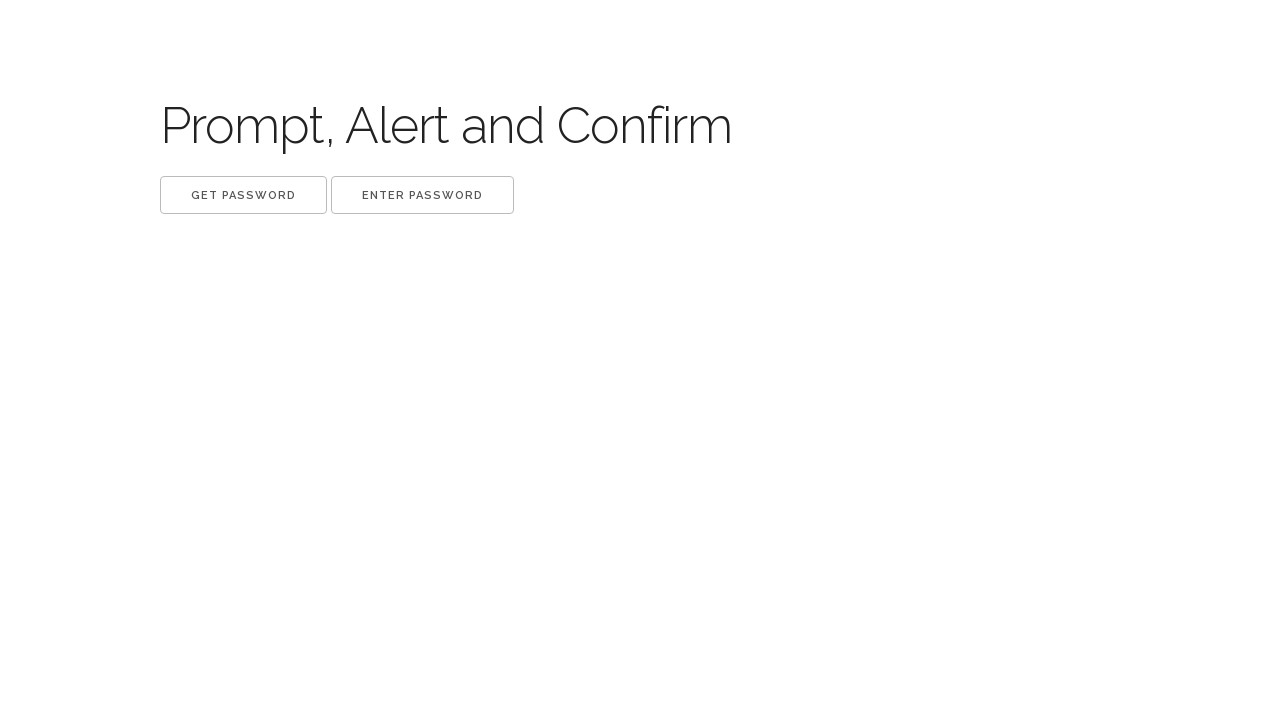

Clicked Get password button at (244, 195) on xpath=//button[.='Get password']
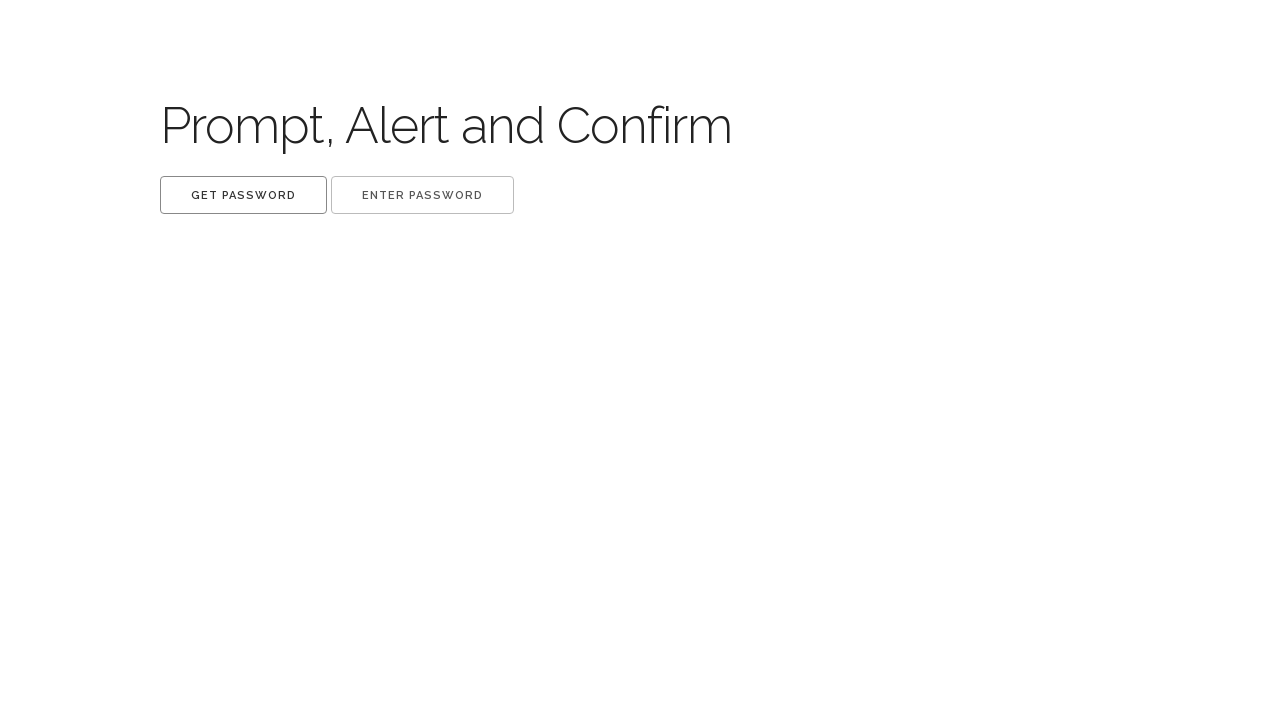

Clicked Get password button and handled alert to extract password at (244, 195) on xpath=//button[.='Get password']
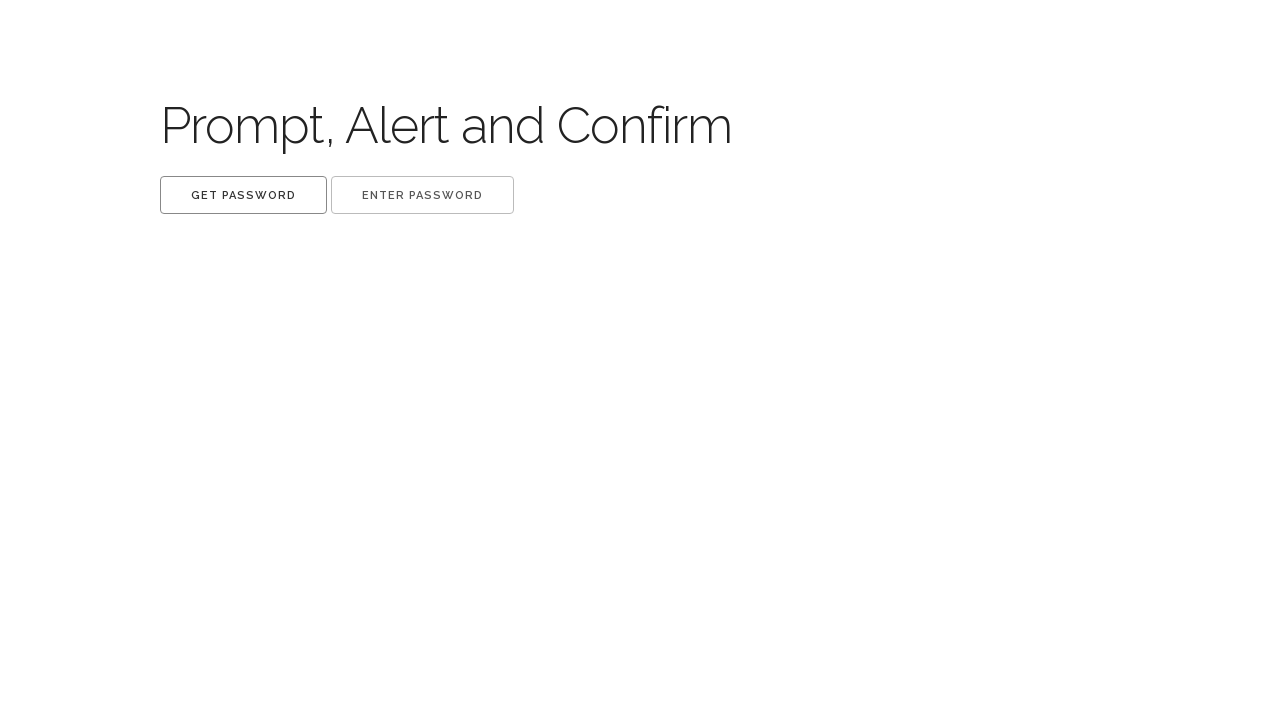

Waited 500ms for alert processing
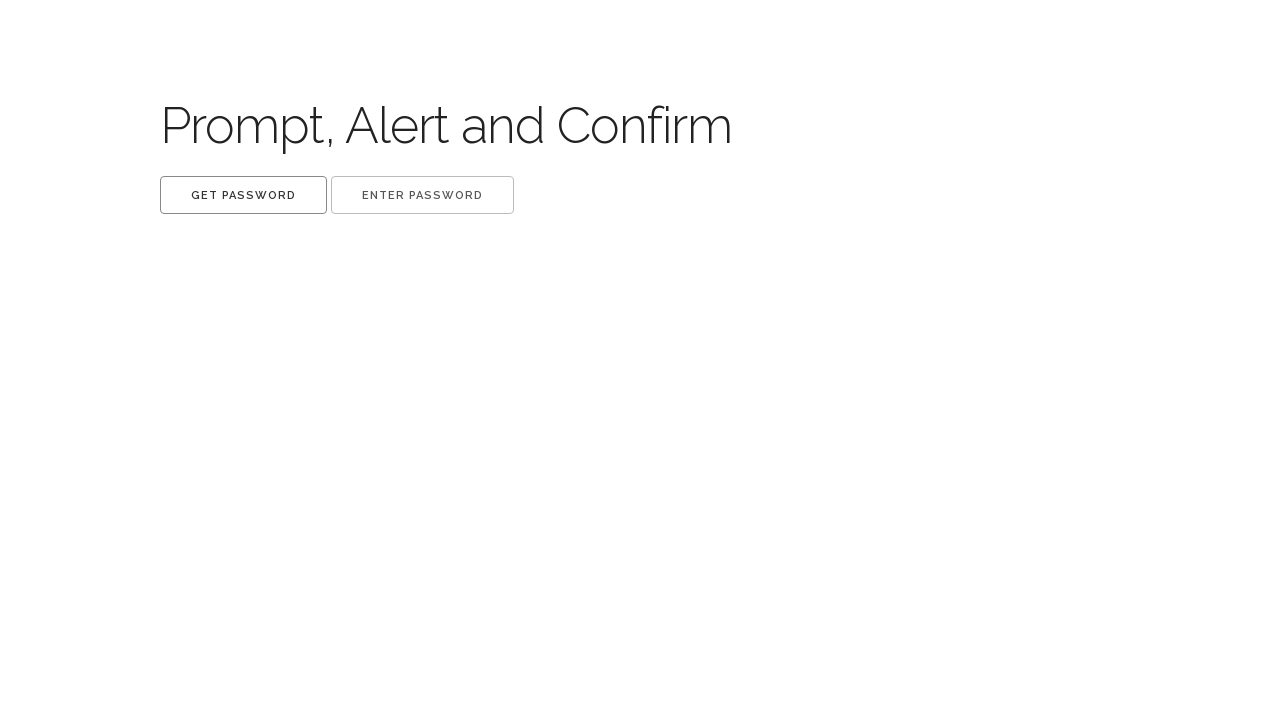

Removed get password dialog listener
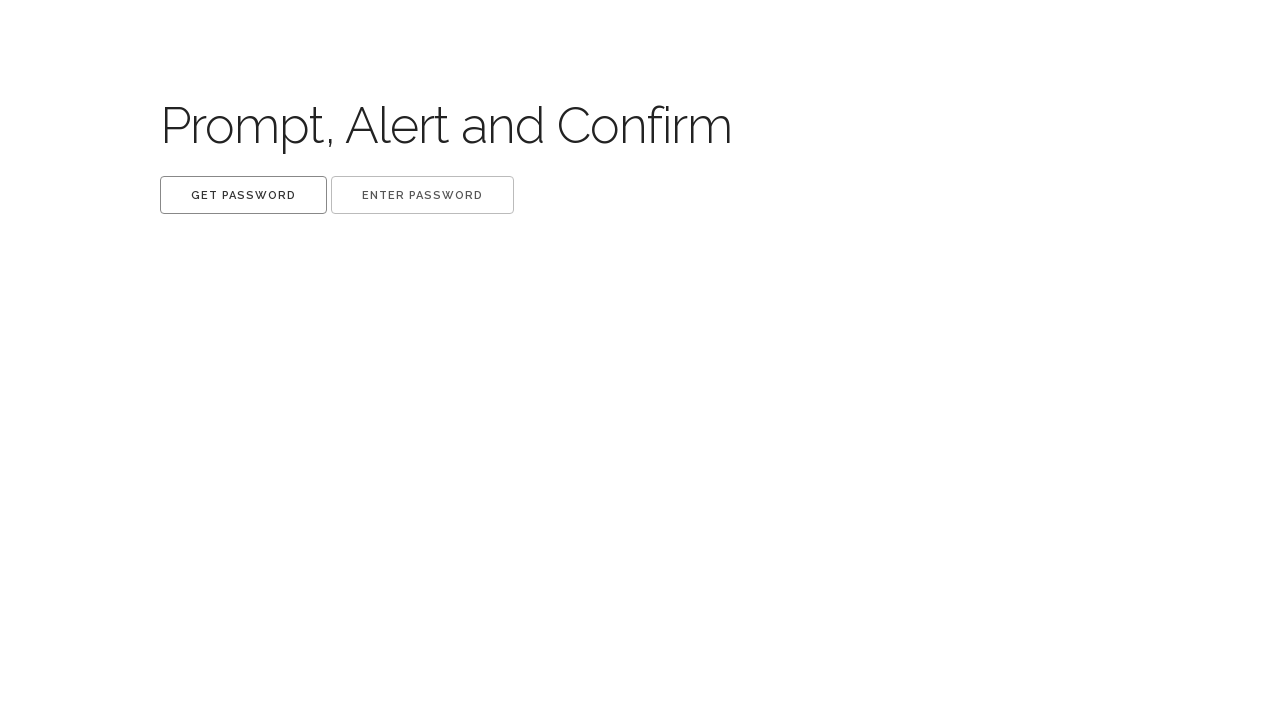

Clicked Enter password button and handled prompt with extracted password at (422, 195) on xpath=//button[.='Enter password']
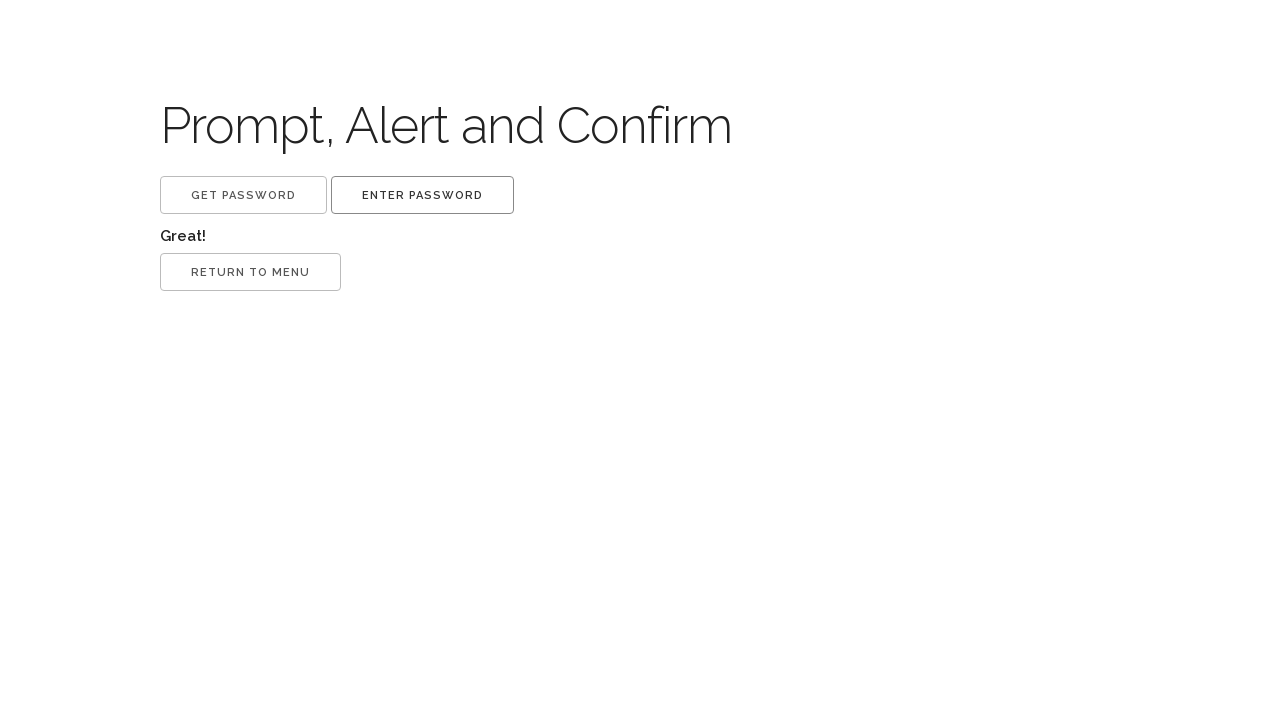

Waited 500ms for password submission
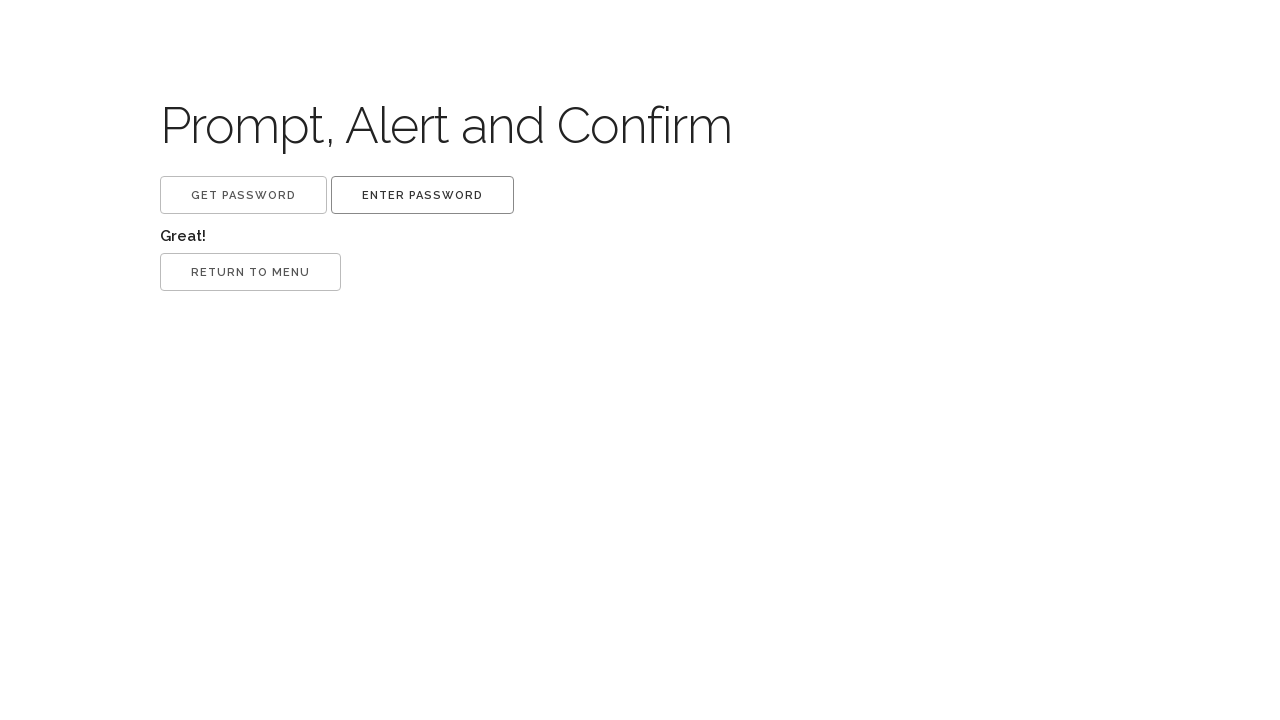

Verified 'Great!' success message appeared
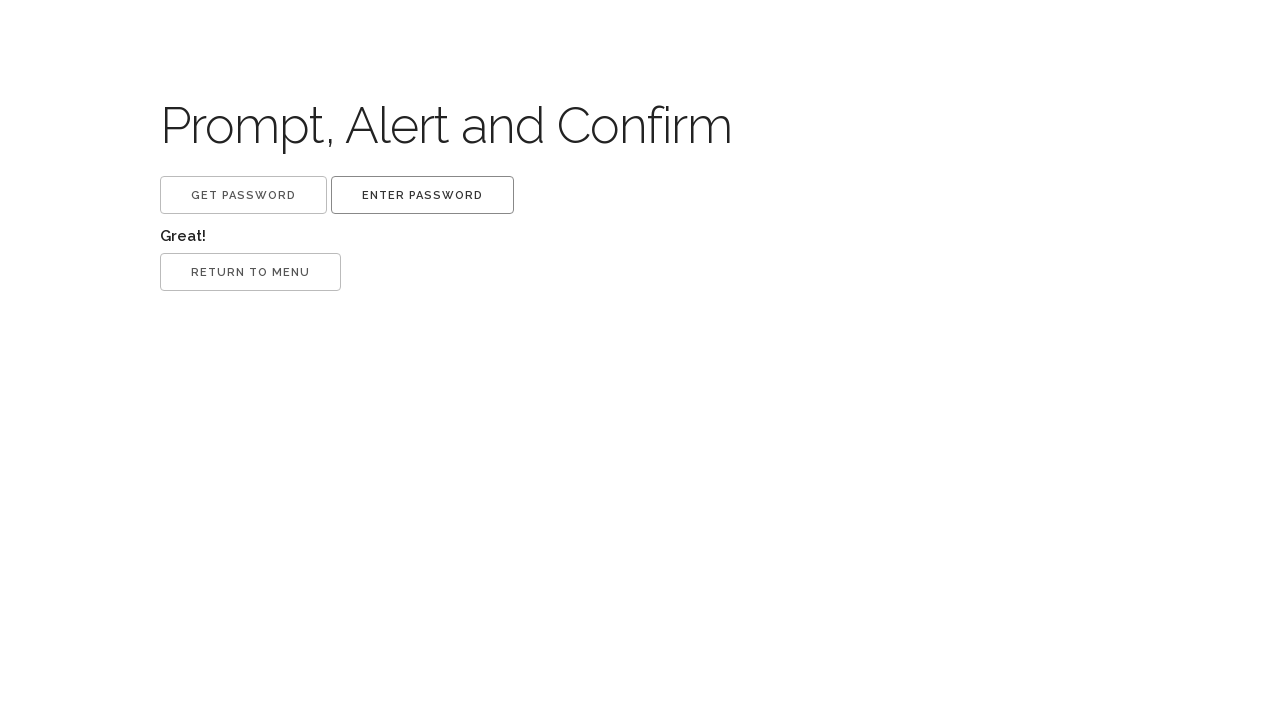

Clicked third button to continue at (250, 272) on xpath=//button[3]
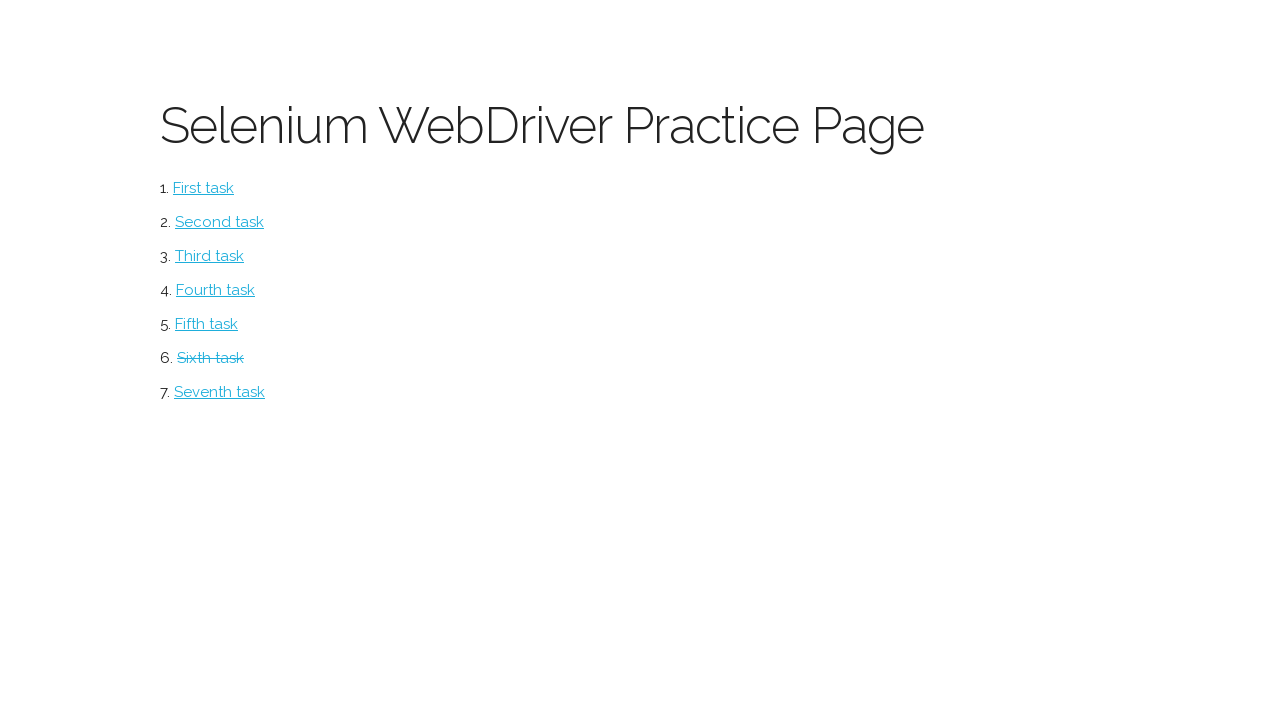

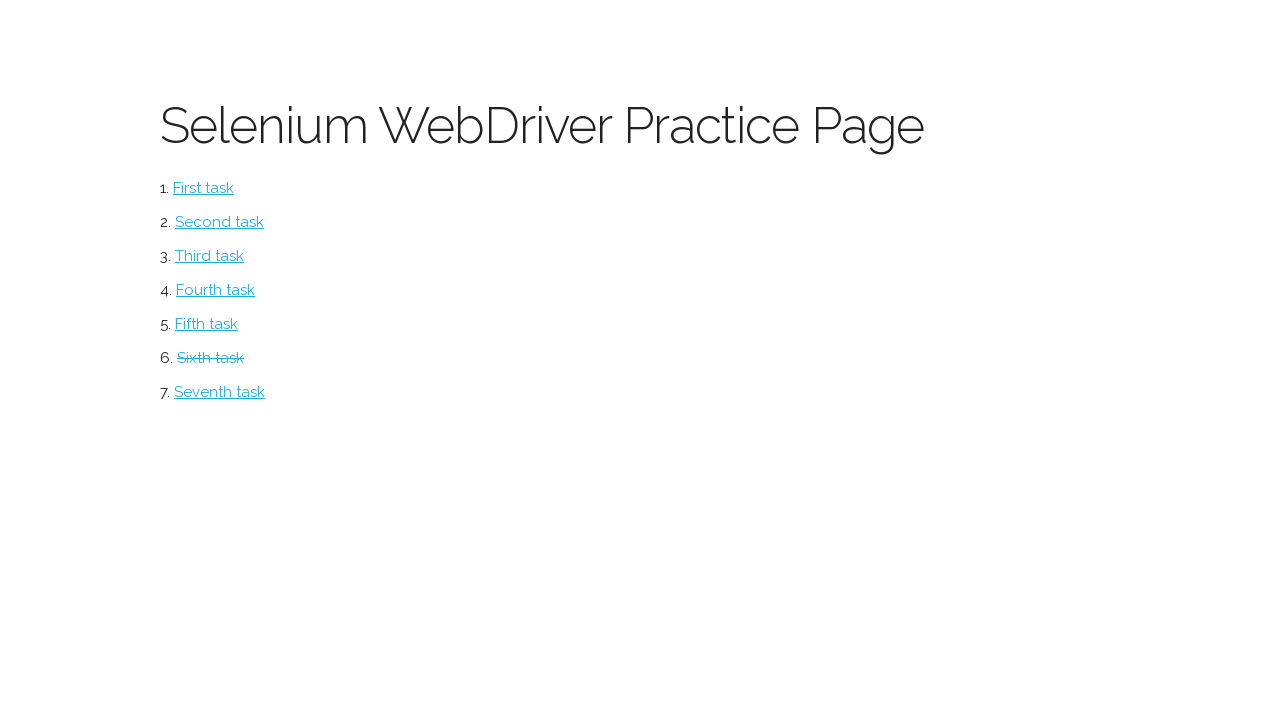